Tests that focus indicators are visible when tabbing through elements

Starting URL: https://filesearch.franzai.com

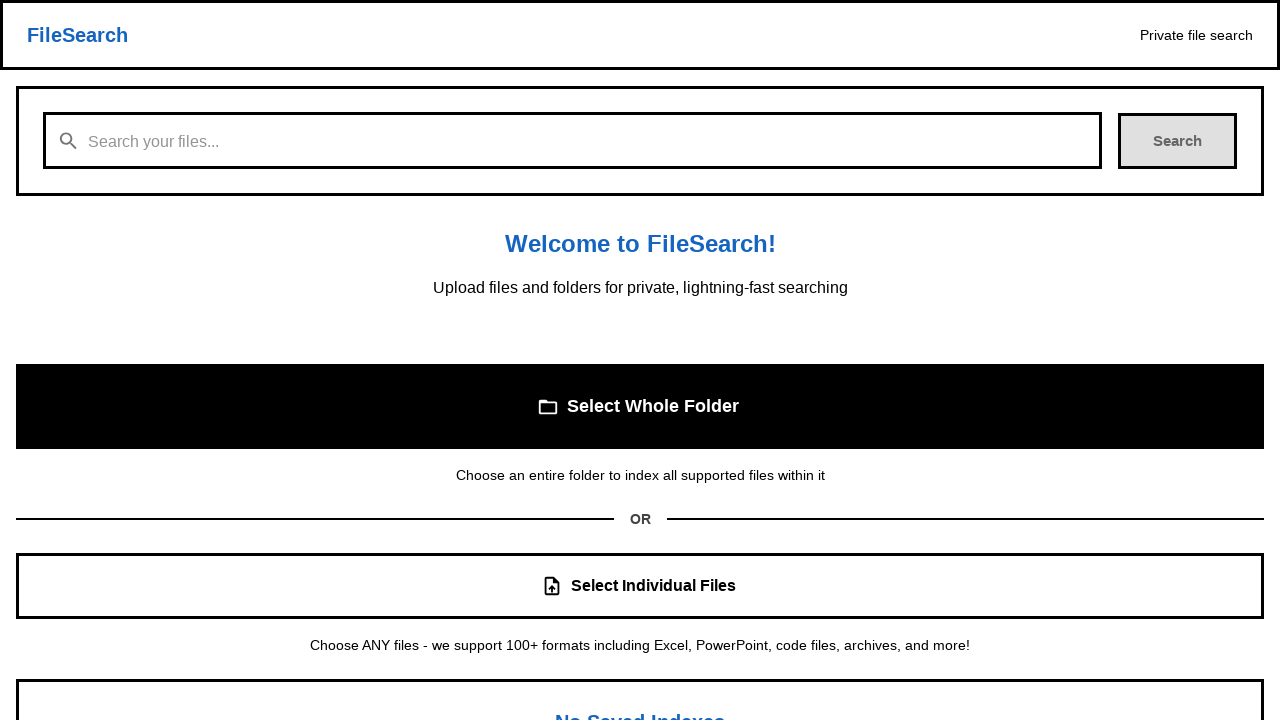

React app root element loaded
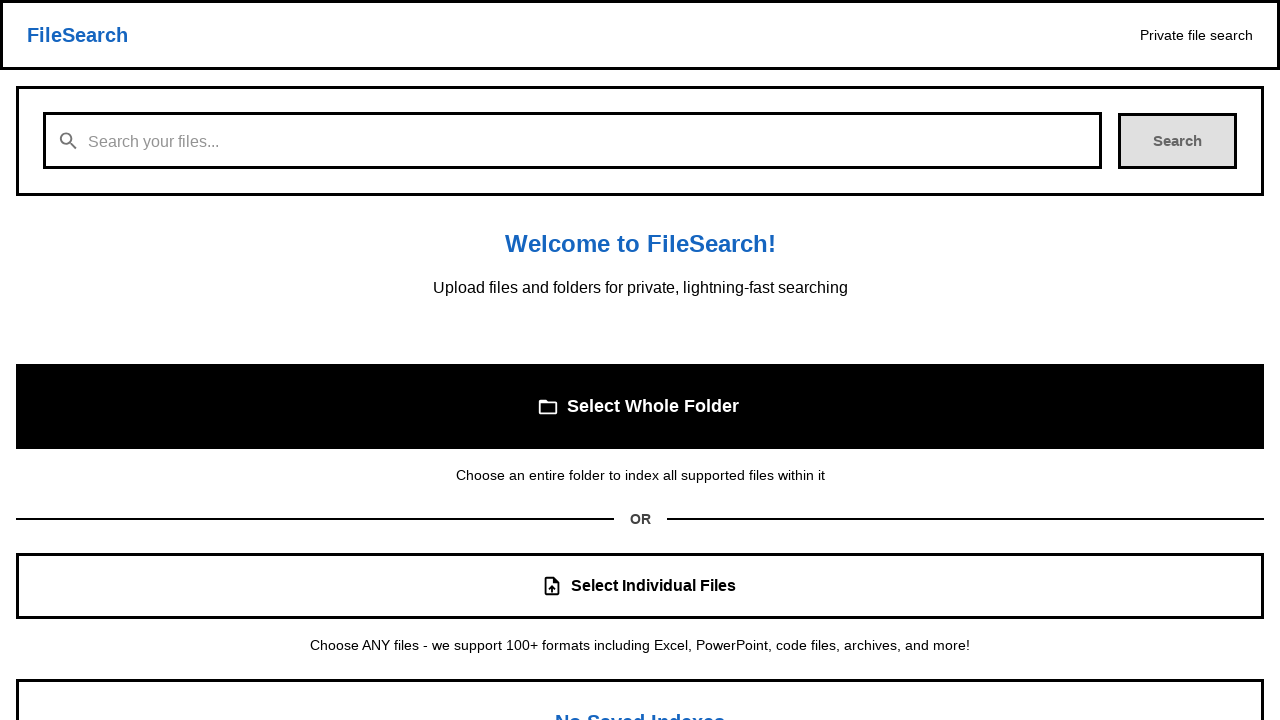

LocalSearch version text appeared on page
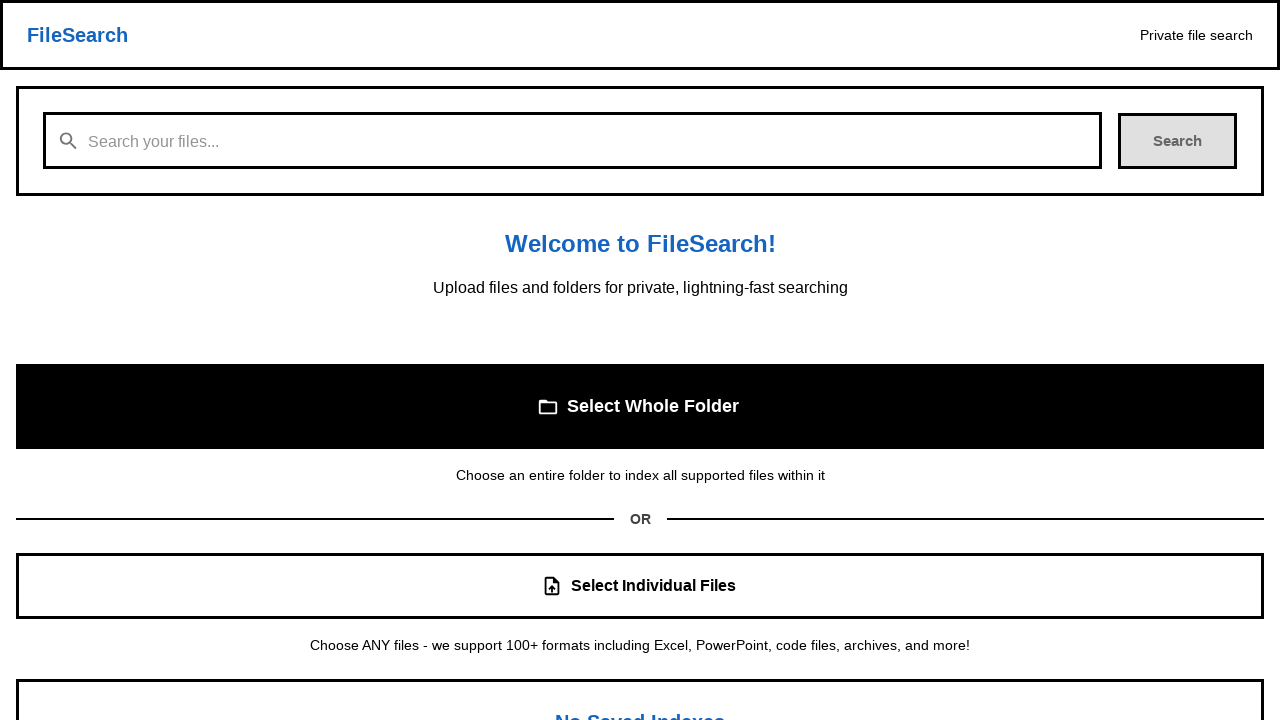

Pressed Tab key to focus first interactive element
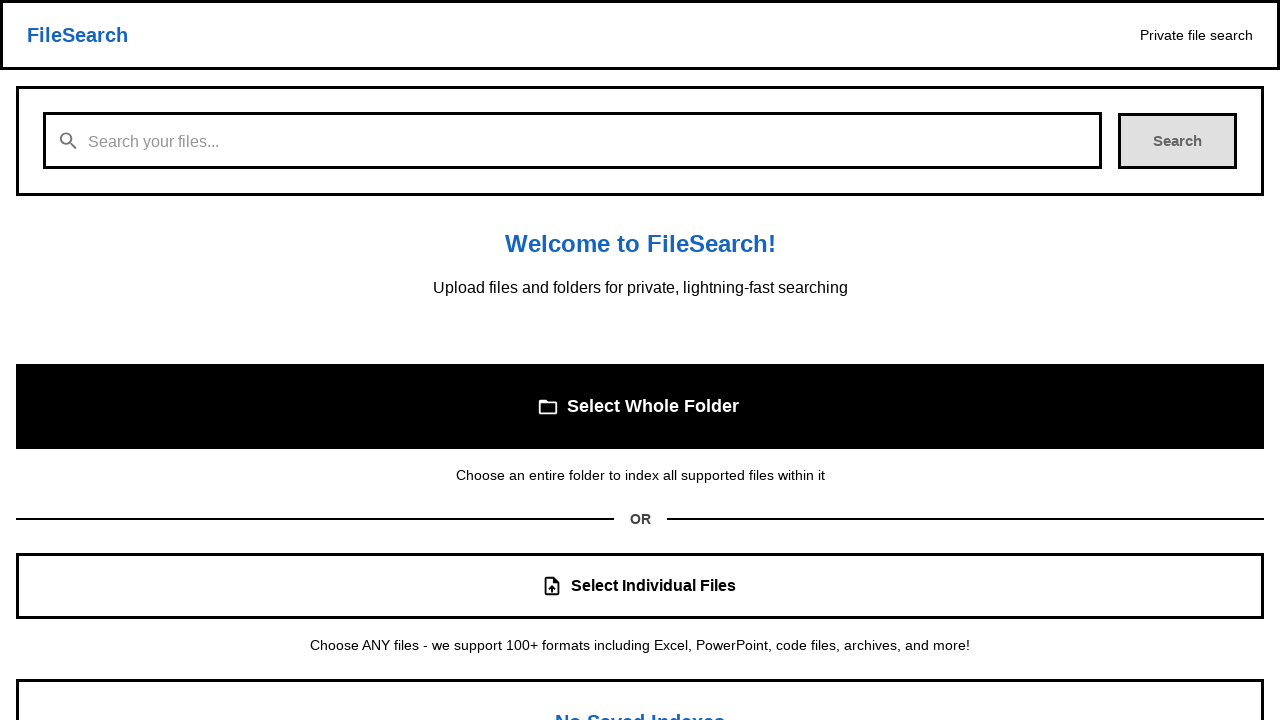

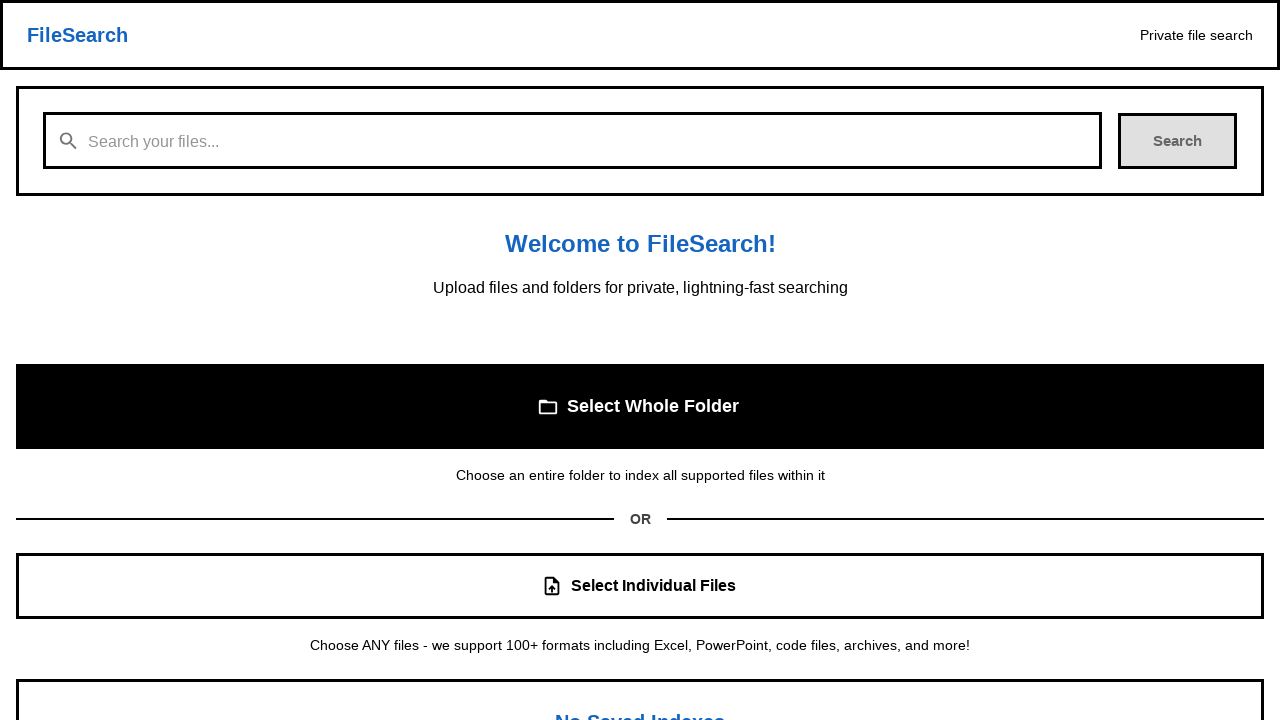